Navigates to Trane Technologies news archive page, waits for the news content to load, then clicks on a news article link to view the full article details.

Starting URL: https://www.tranetechnologies.com/en/index/news/news-archive.html

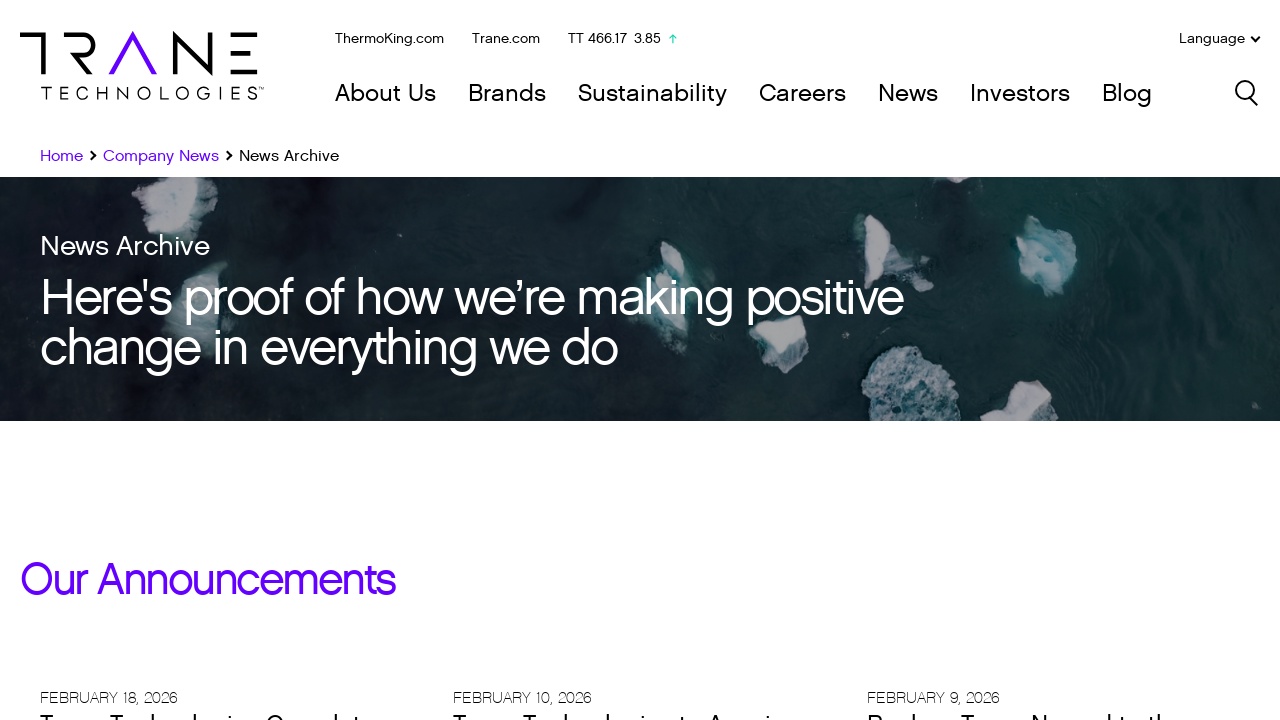

Waited for news promos section to load
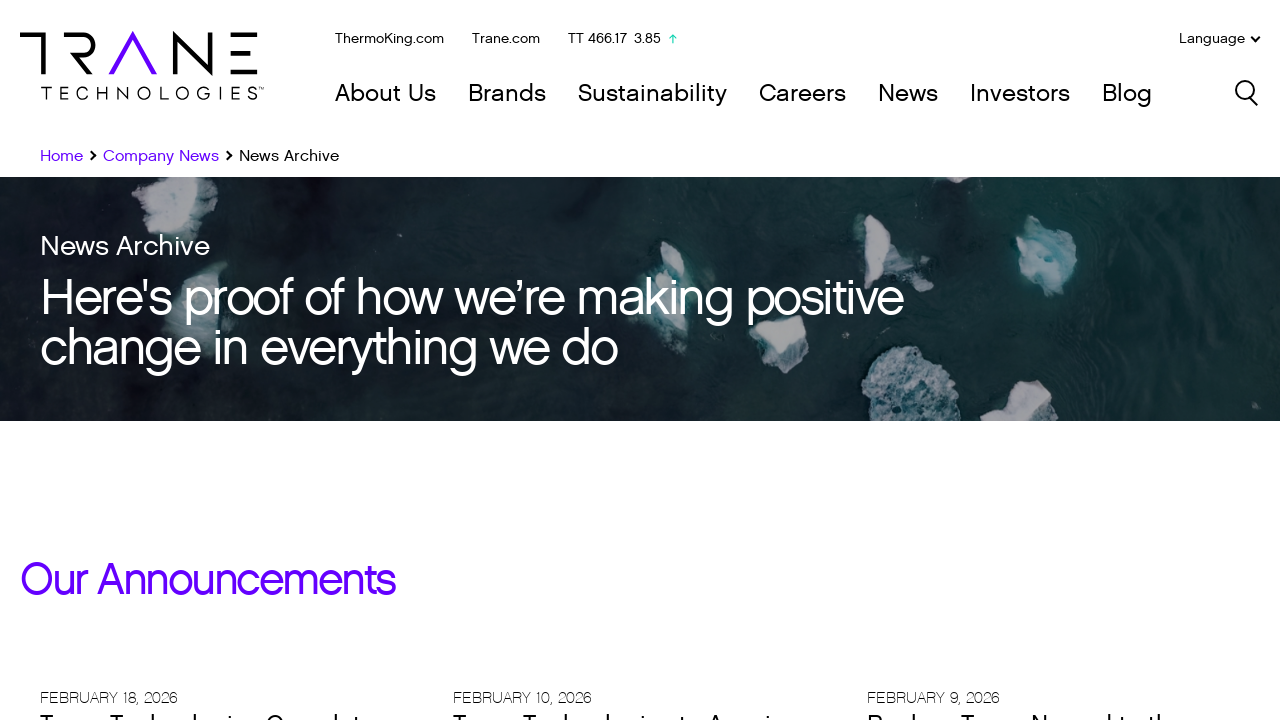

Waited for news items to be present
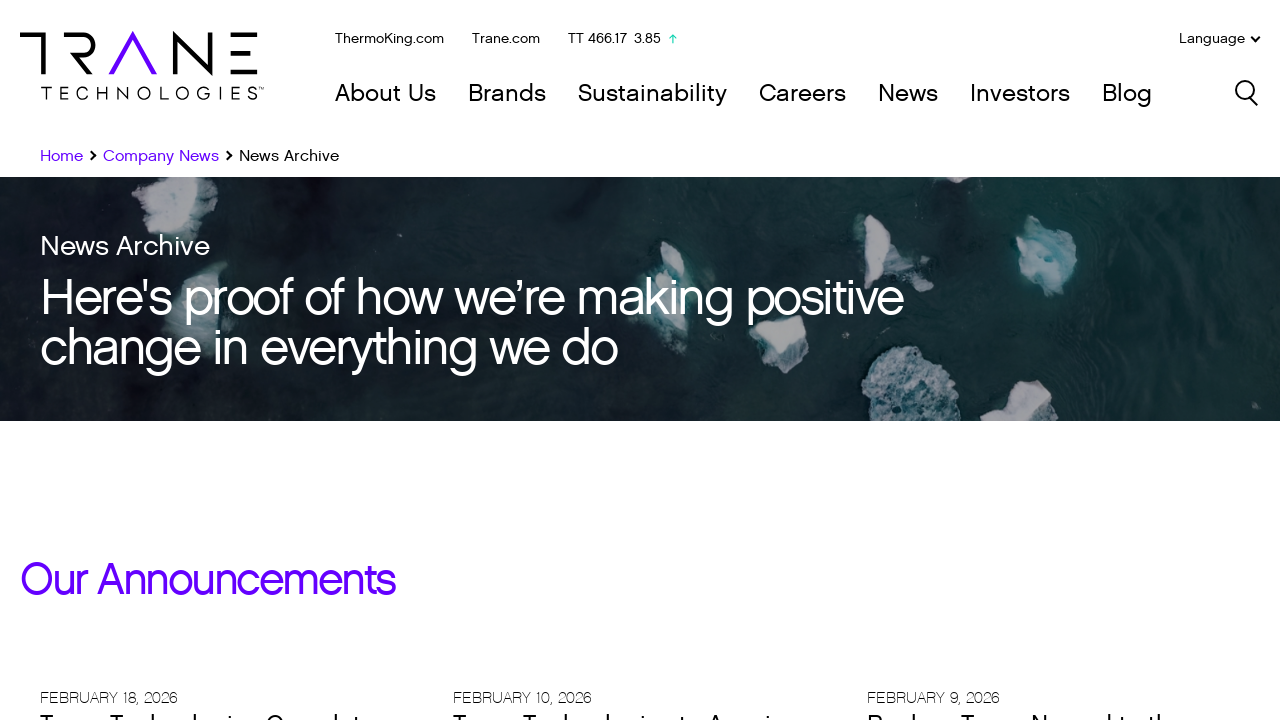

Clicked on the first news article link at (217, 687) on a.newspromo__link[target='_self'] >> nth=0
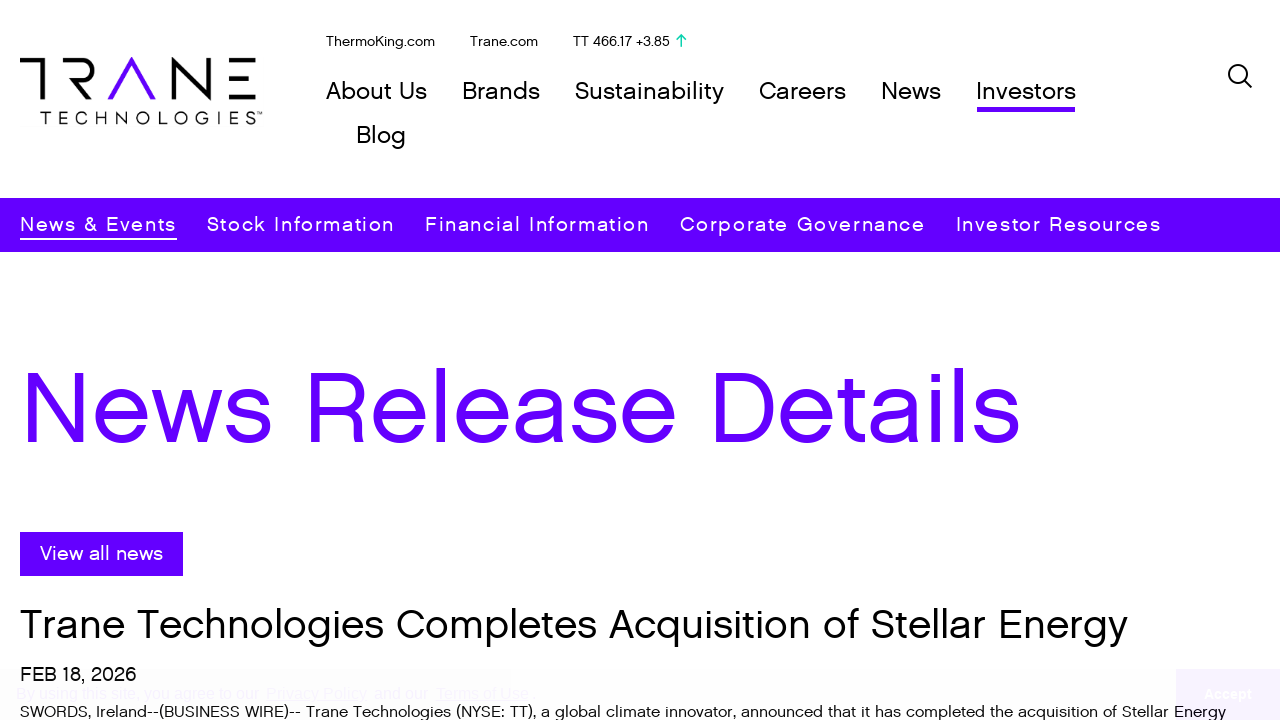

Waited for article content to load
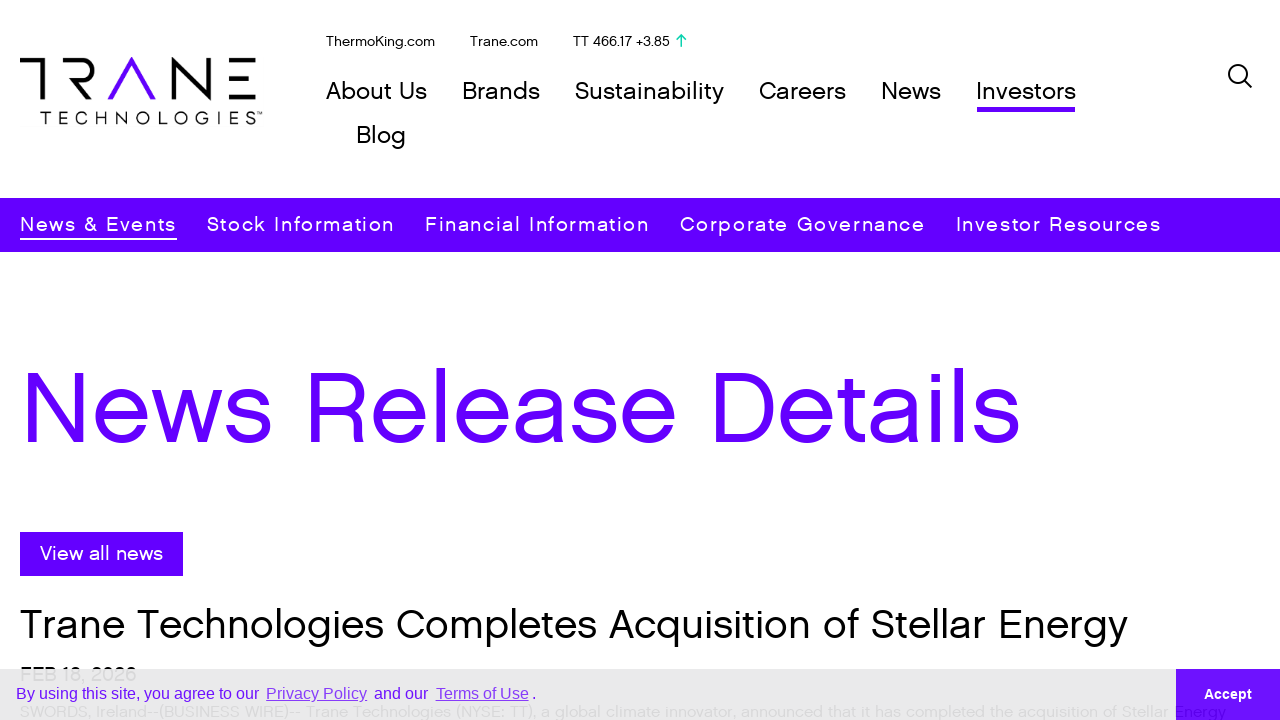

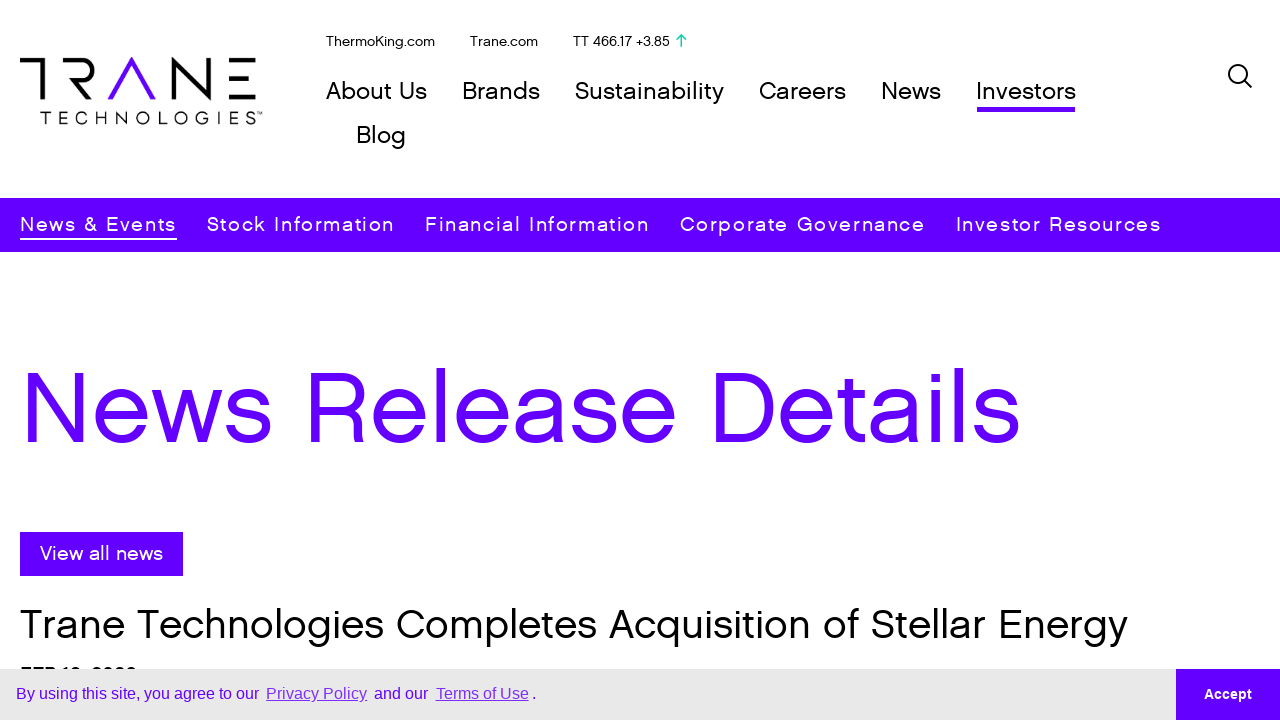